Tests the jQuery UI datepicker widget by clicking on the date input, navigating to the next month, and selecting the 15th day

Starting URL: https://jqueryui.com/datepicker/

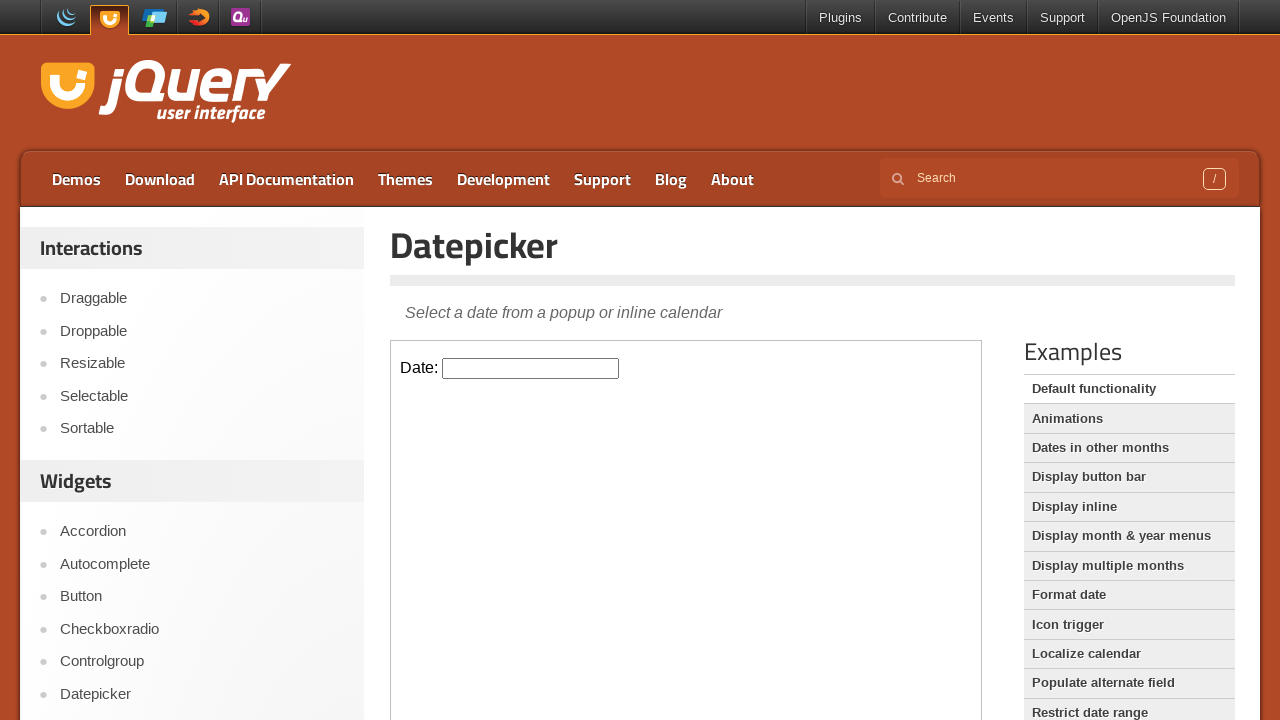

Located the demo iframe containing the datepicker widget
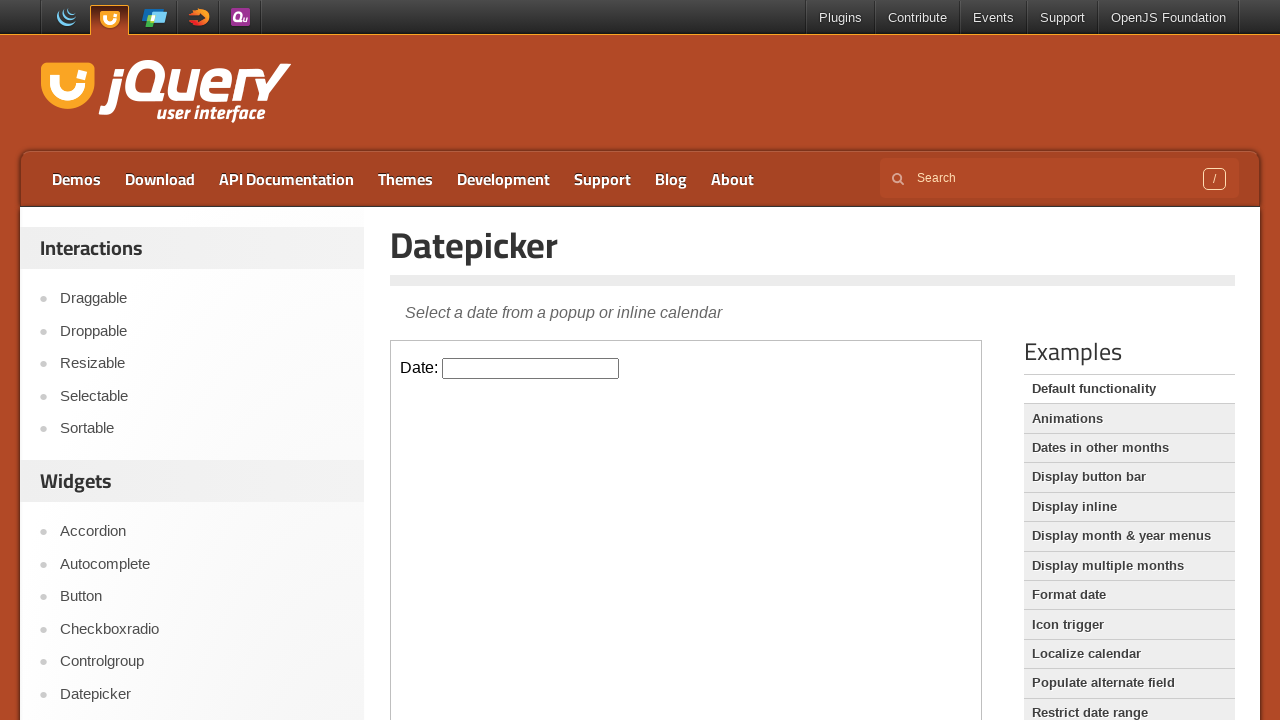

Clicked on the datepicker input field to open the calendar at (531, 368) on .demo-frame >> internal:control=enter-frame >> #datepicker
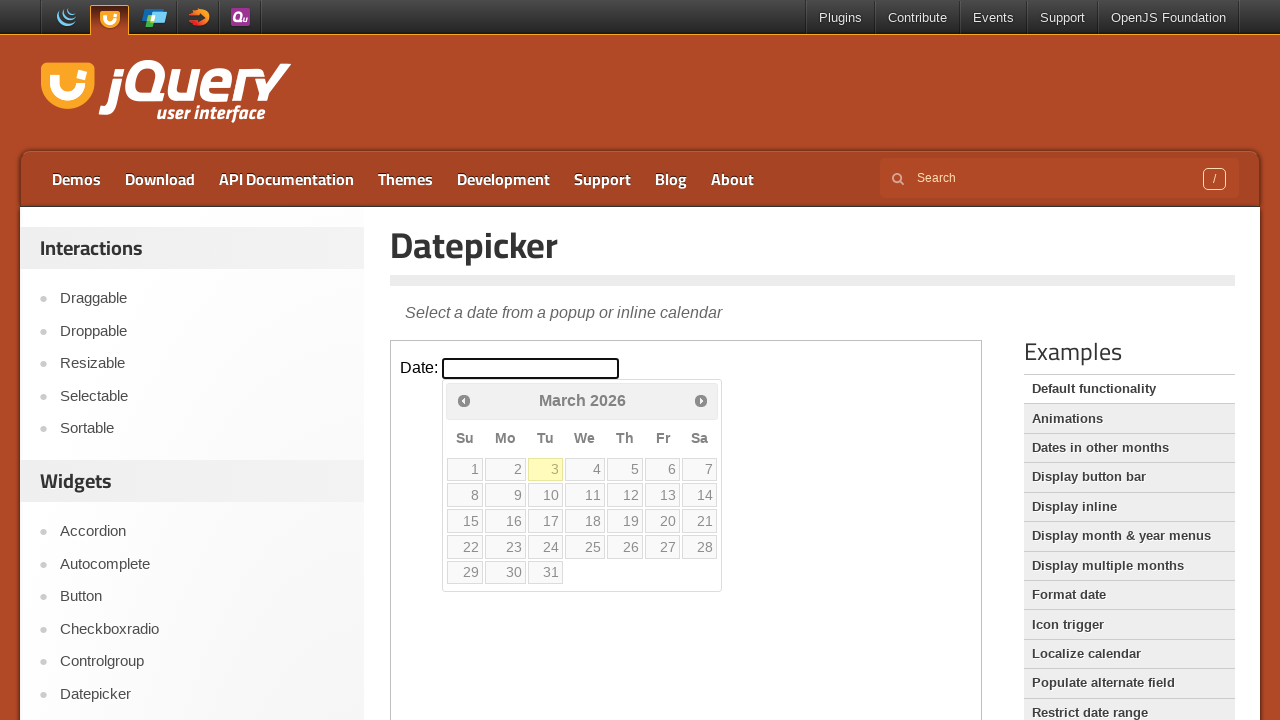

Clicked the Next button to navigate to the next month at (701, 400) on .demo-frame >> internal:control=enter-frame >> [title='Next']
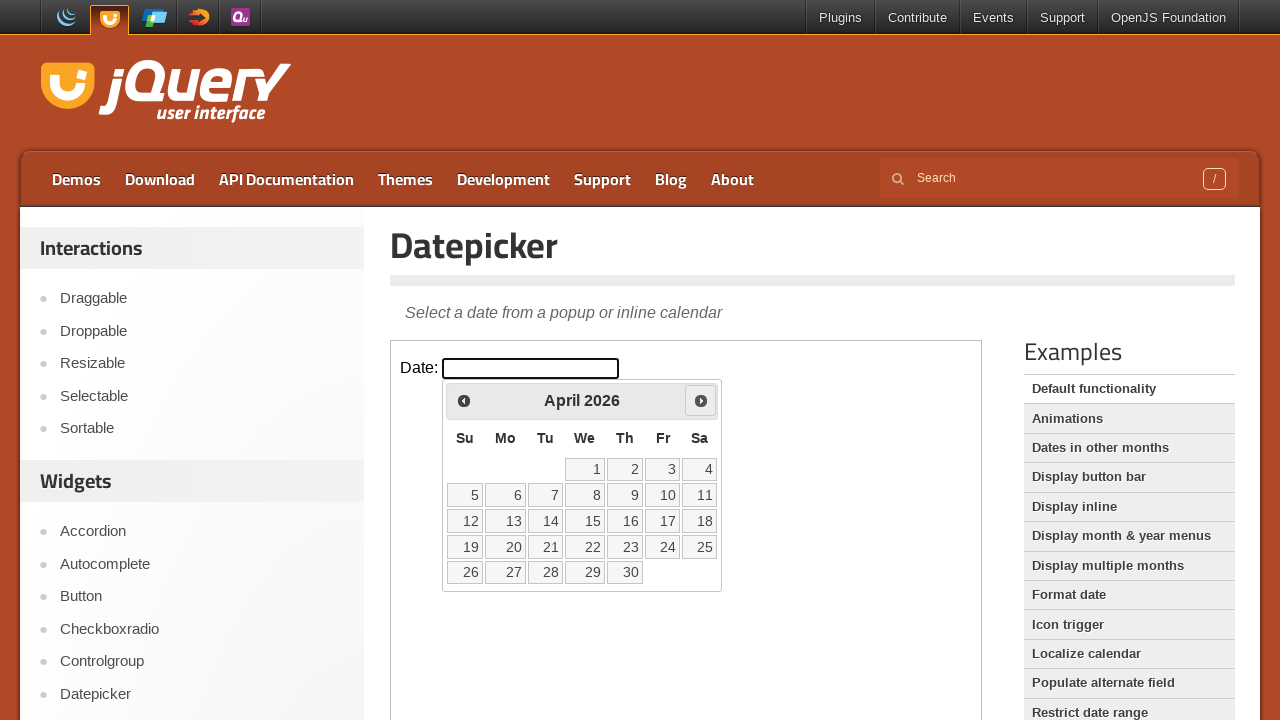

Selected the 15th day of the month from the calendar at (585, 521) on .demo-frame >> internal:control=enter-frame >> text='15'
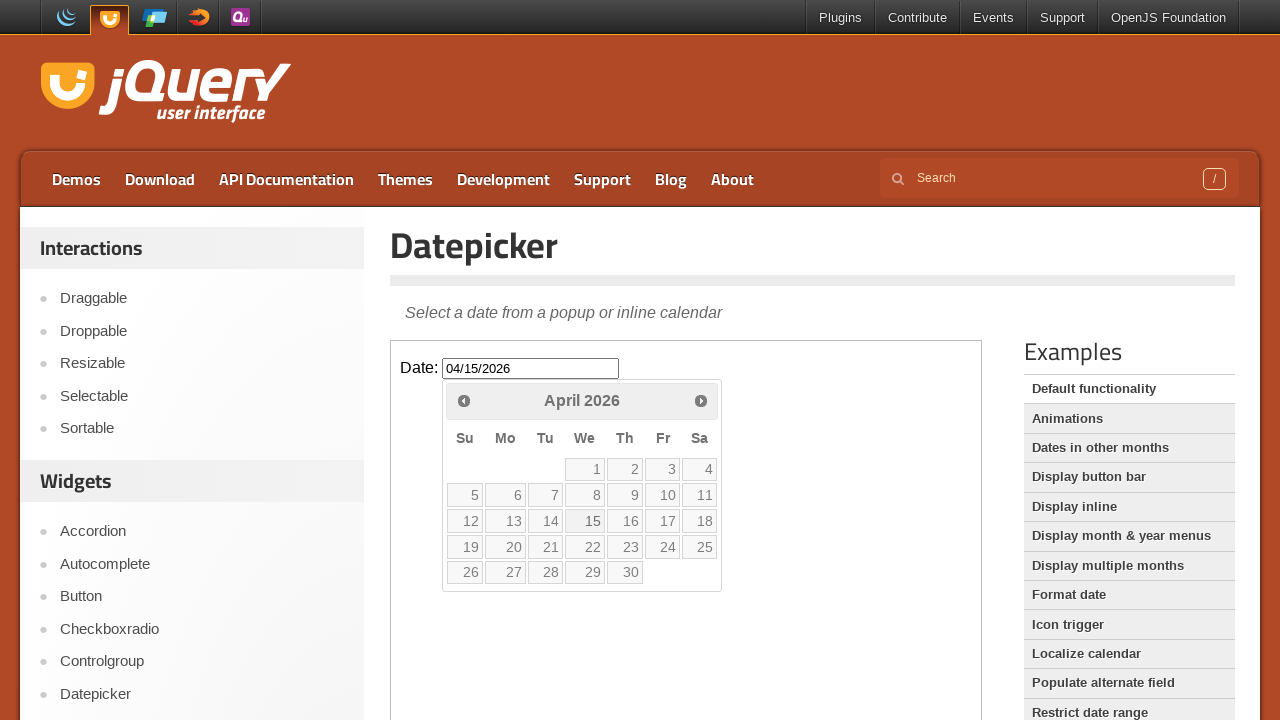

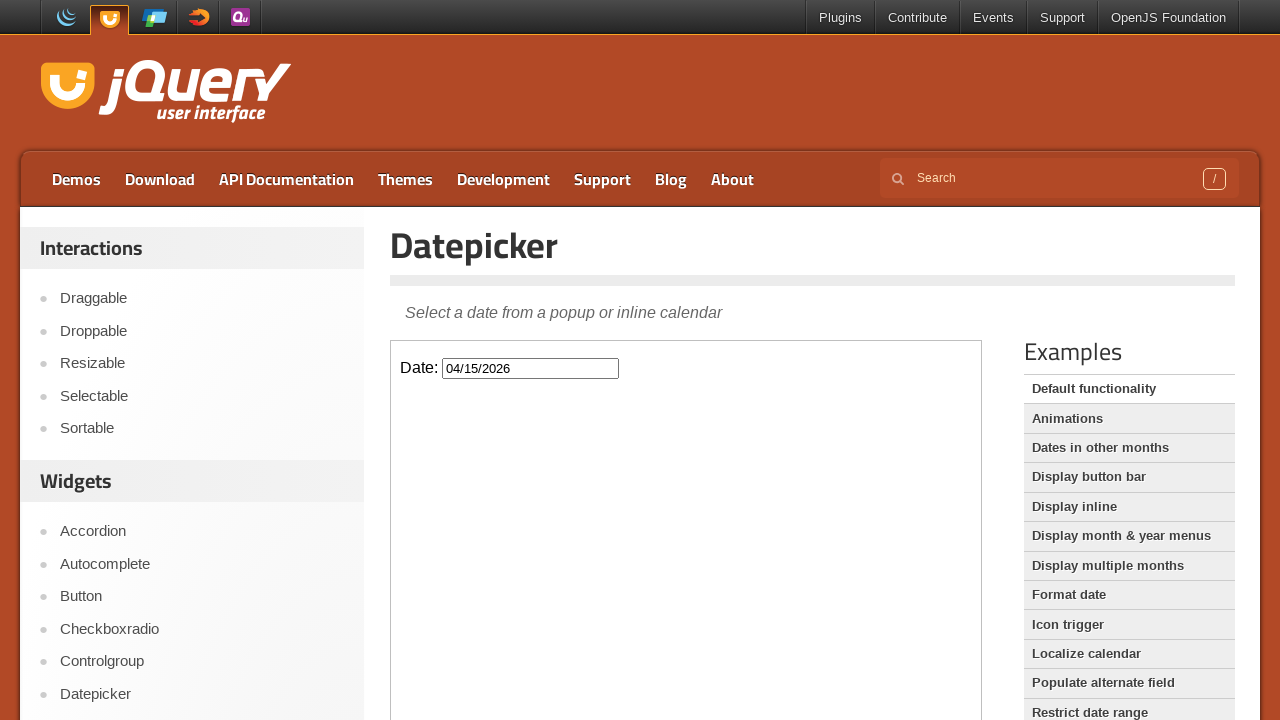